Navigates to RedBus homepage and verifies the page loads successfully

Starting URL: https://www.redbus.in/

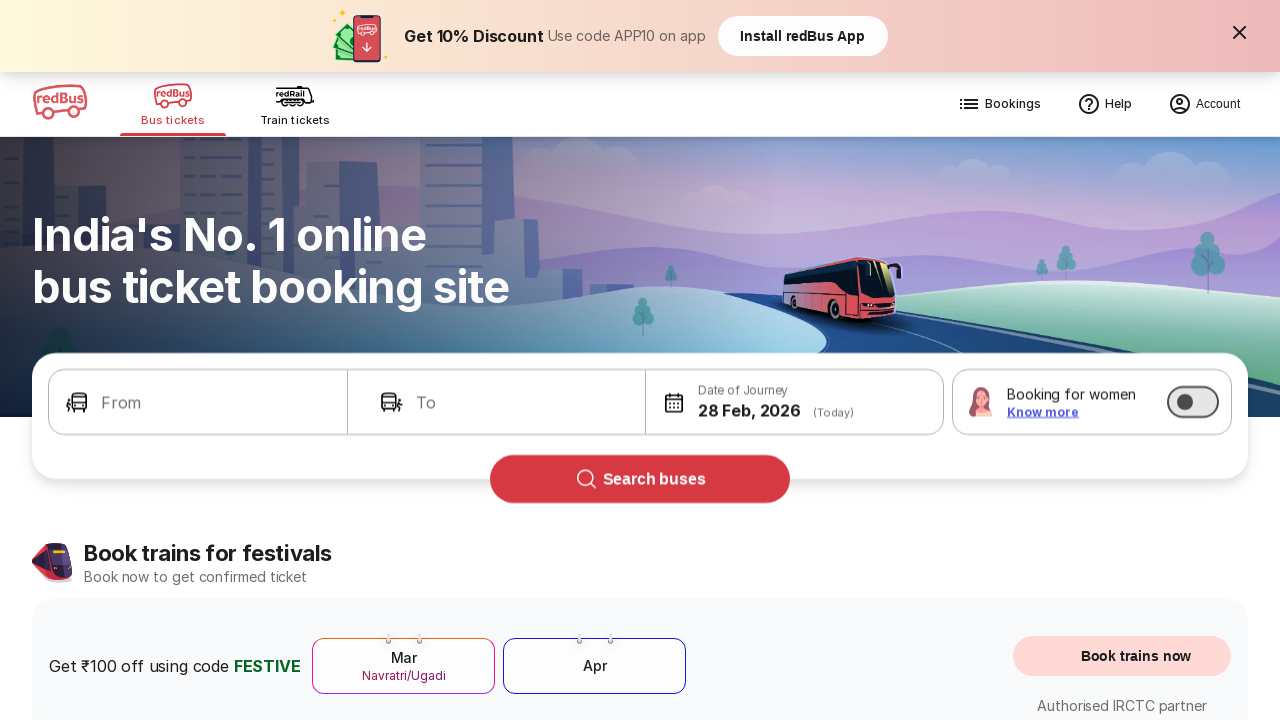

Waited for page DOM to finish loading
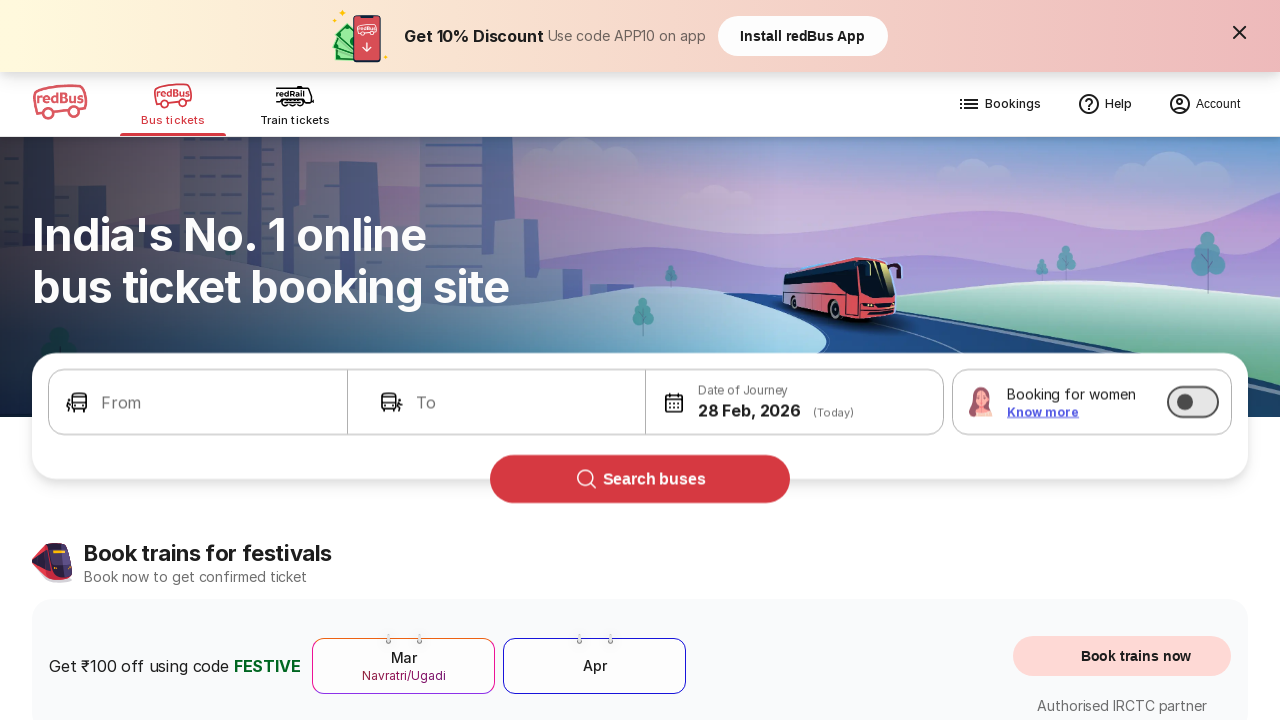

Verified body element is present on RedBus homepage
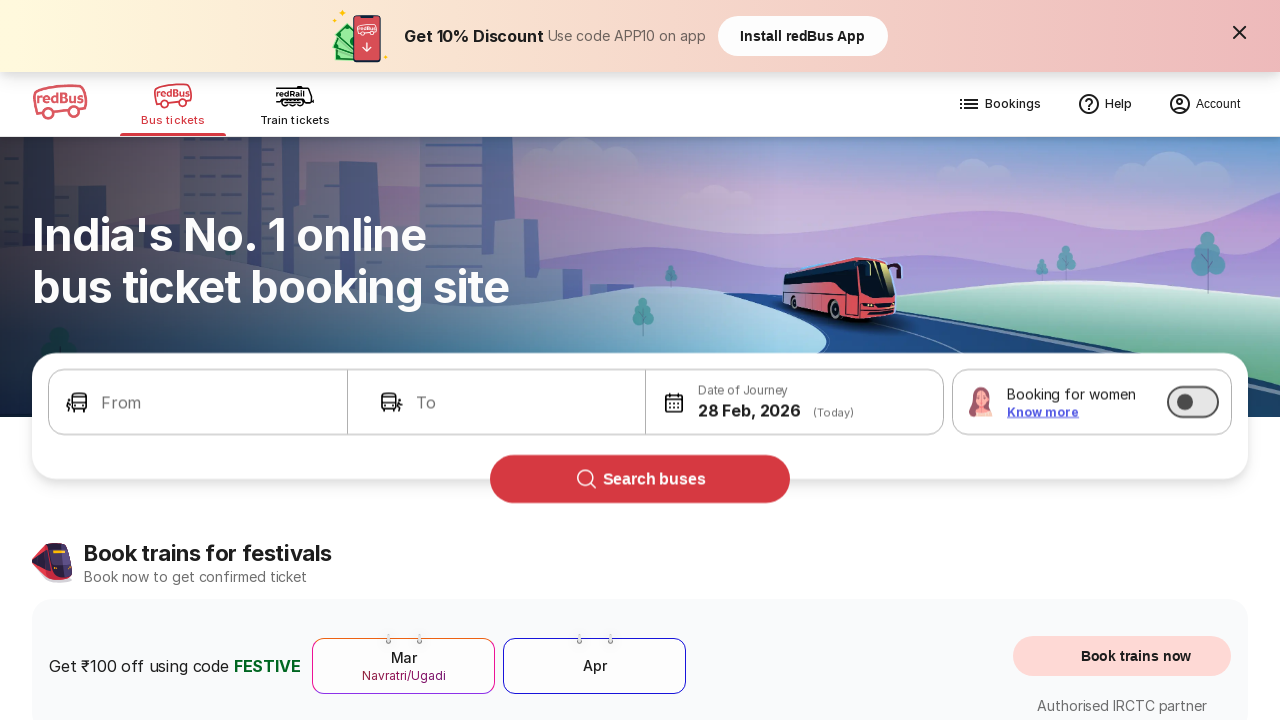

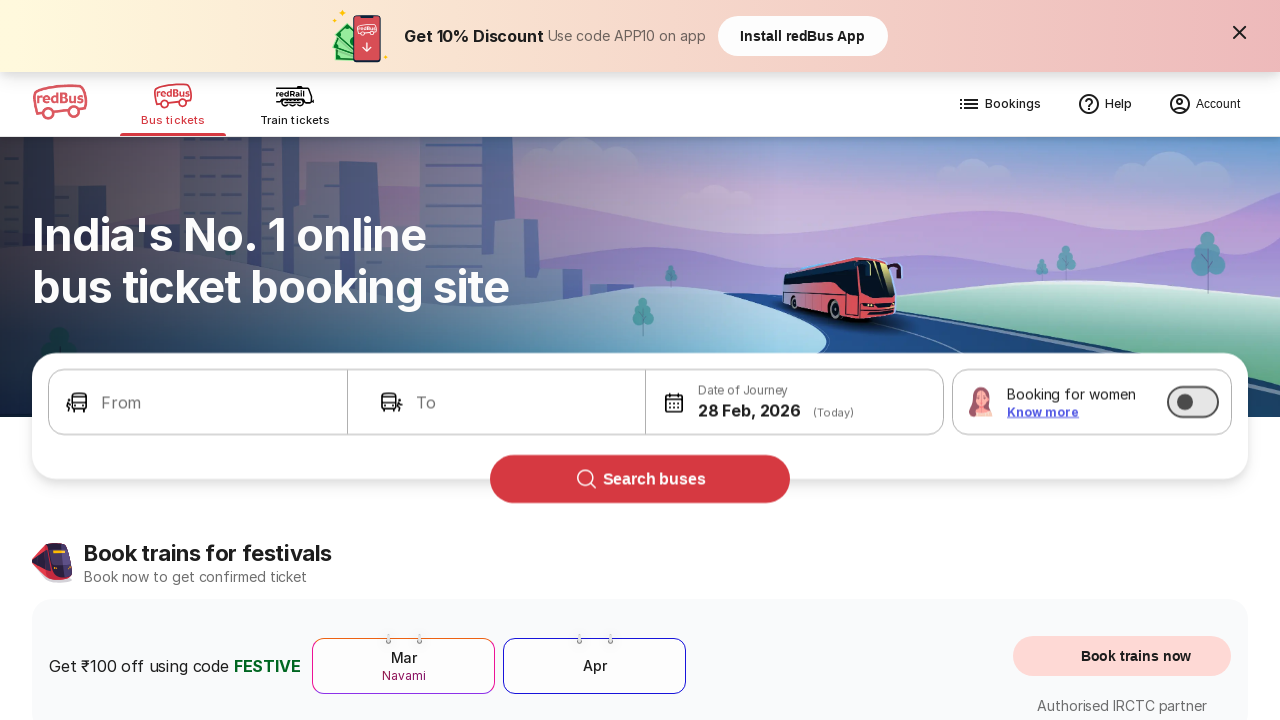